Tests login functionality with an invalid username to verify proper error message display

Starting URL: https://the-internet.herokuapp.com/login

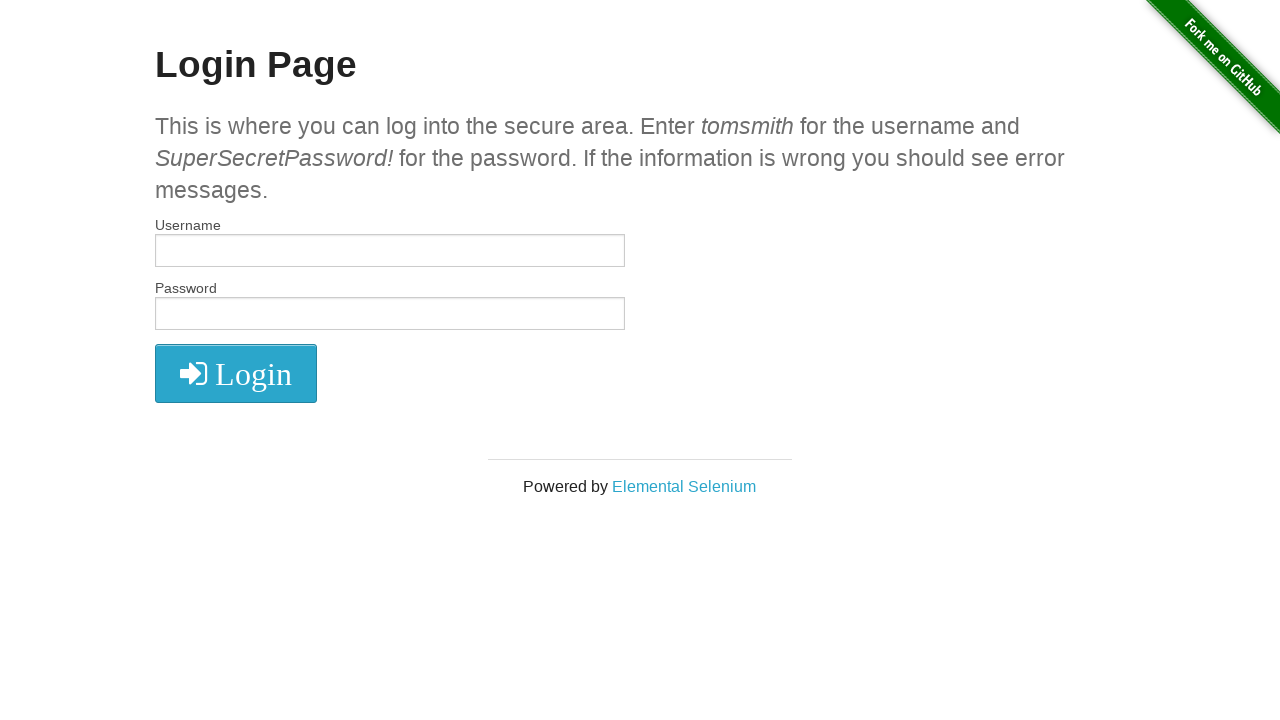

Filled username field with 'albatross' on #username
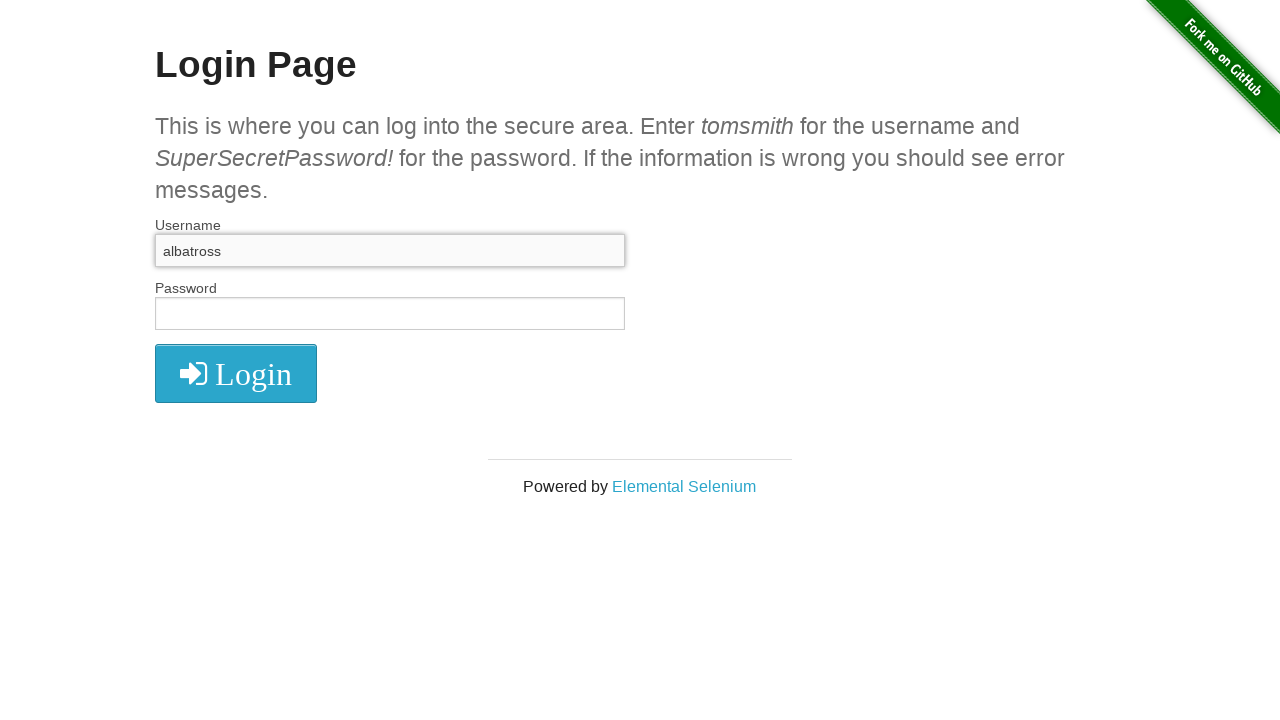

Filled password field with 'SuperSecretPassword!' on input[name='password']
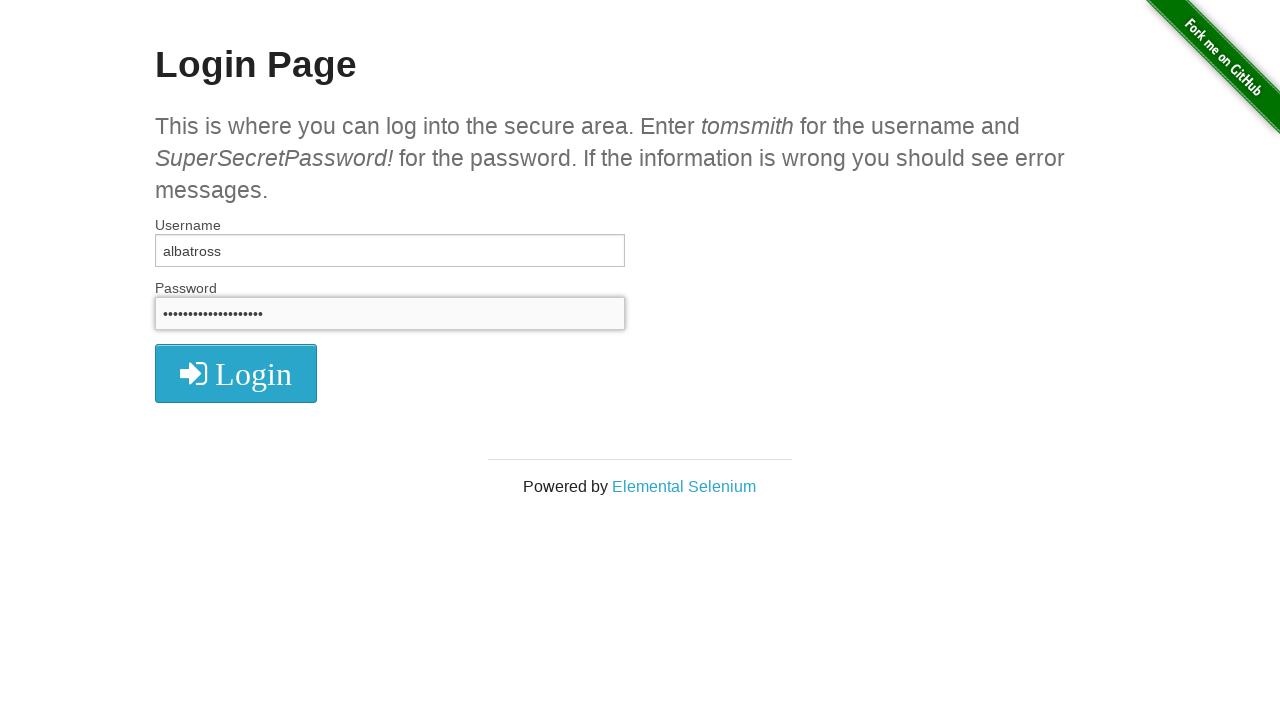

Clicked login button at (236, 373) on button
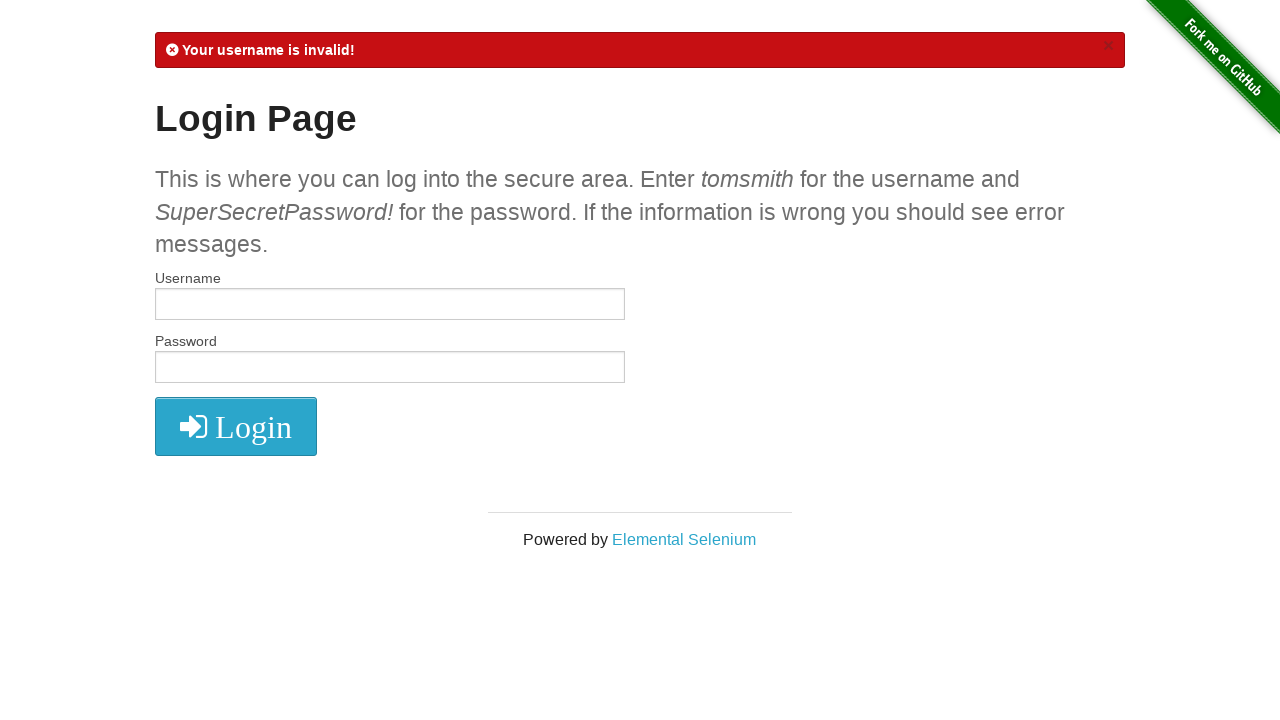

Error message element loaded
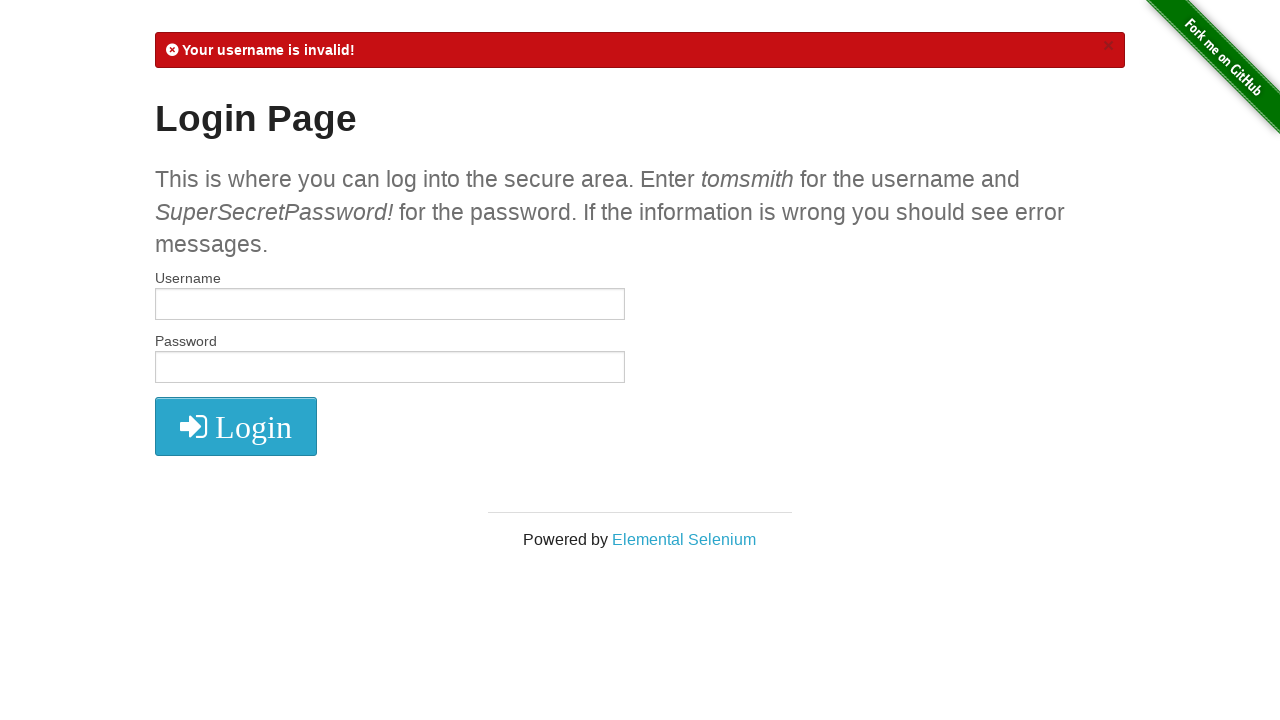

Retrieved error message text content
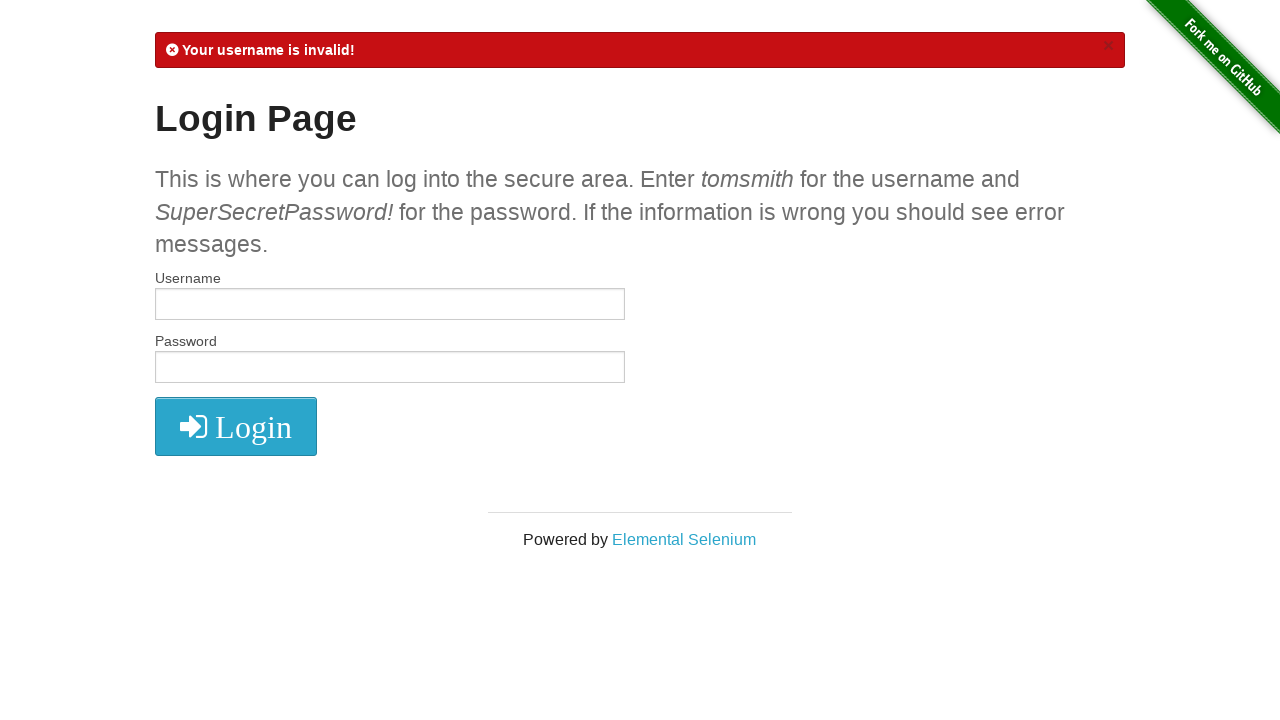

Verified error message contains 'Your username is invalid!'
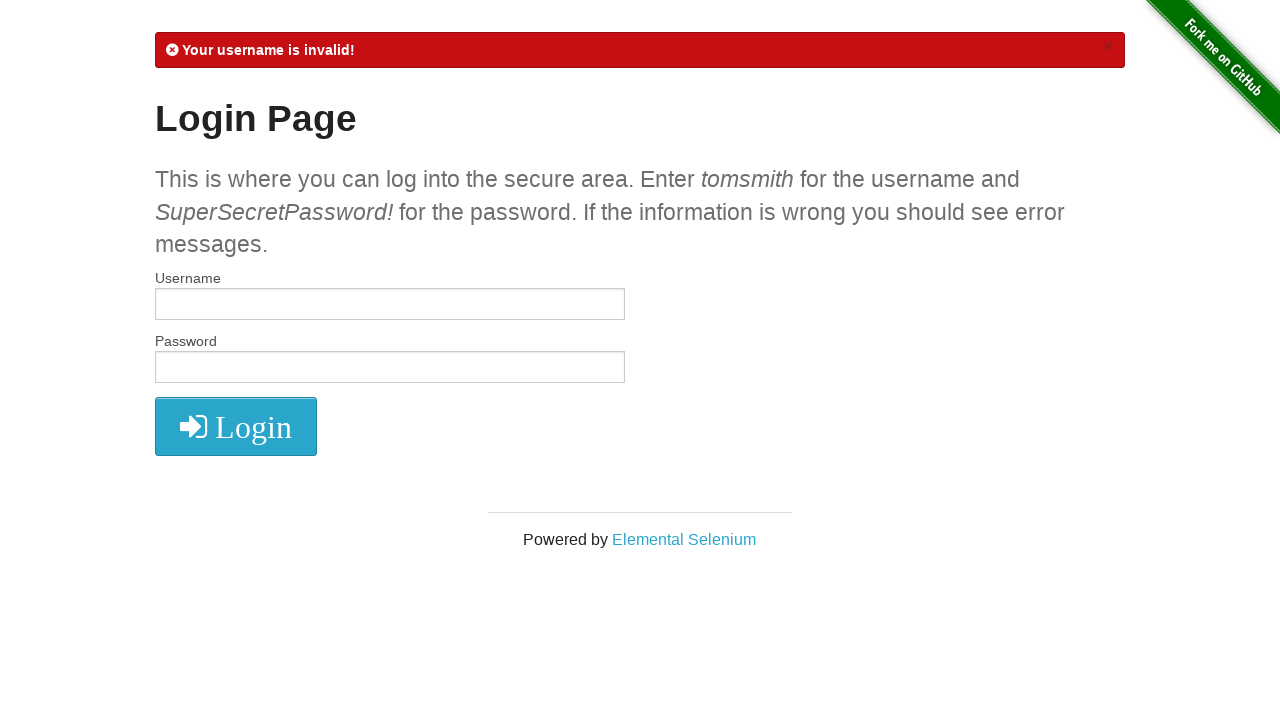

Verified we remain on login page at https://the-internet.herokuapp.com/login
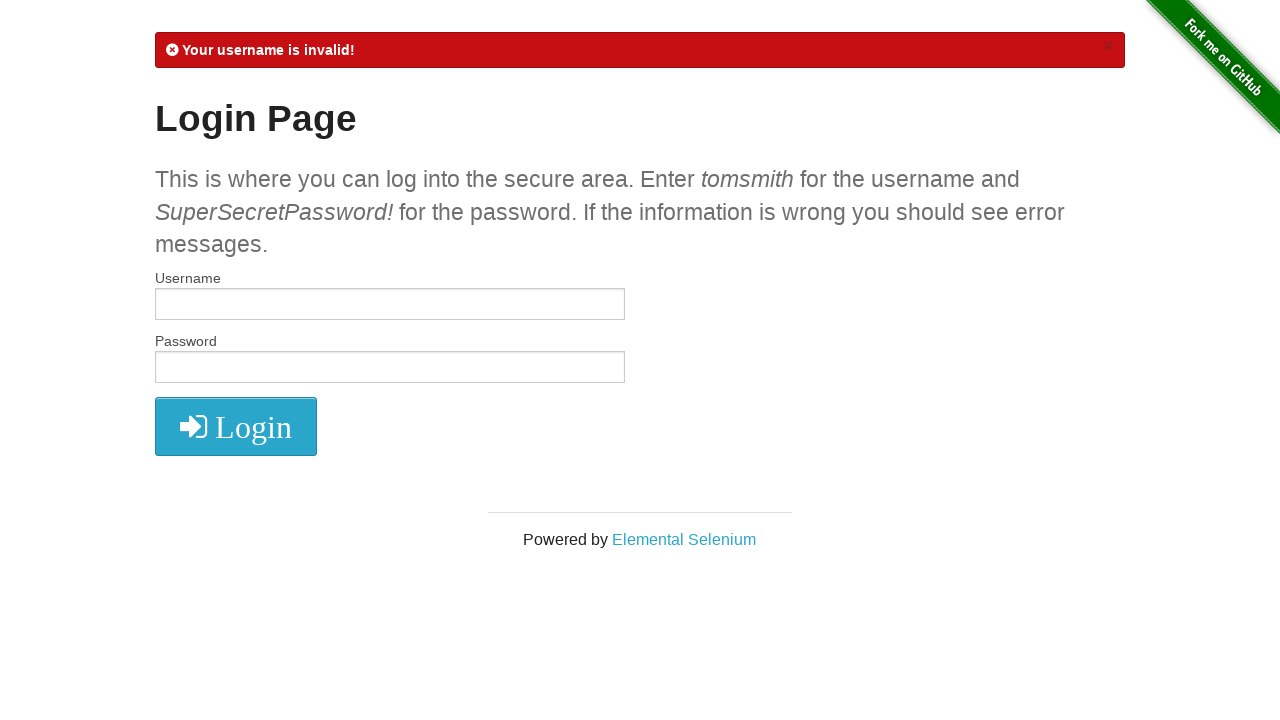

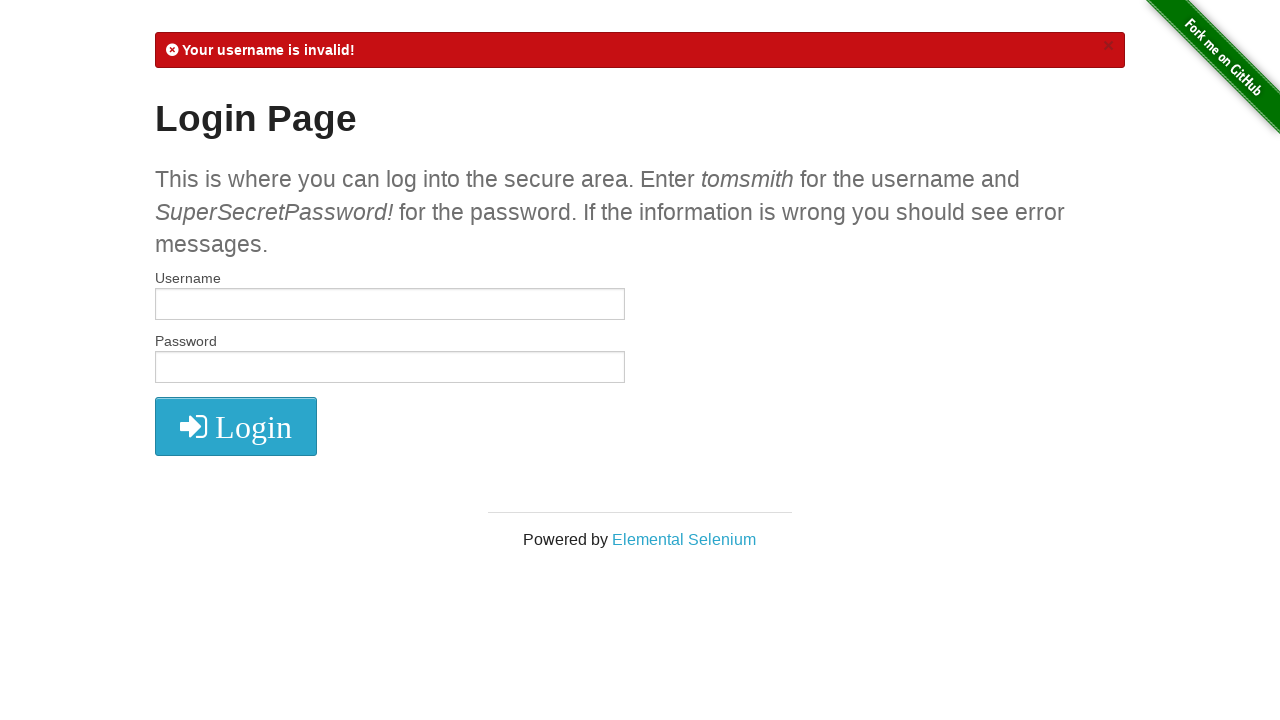